Tests window handling by opening a new window and switching between windows

Starting URL: http://the-internet.herokuapp.com/windows

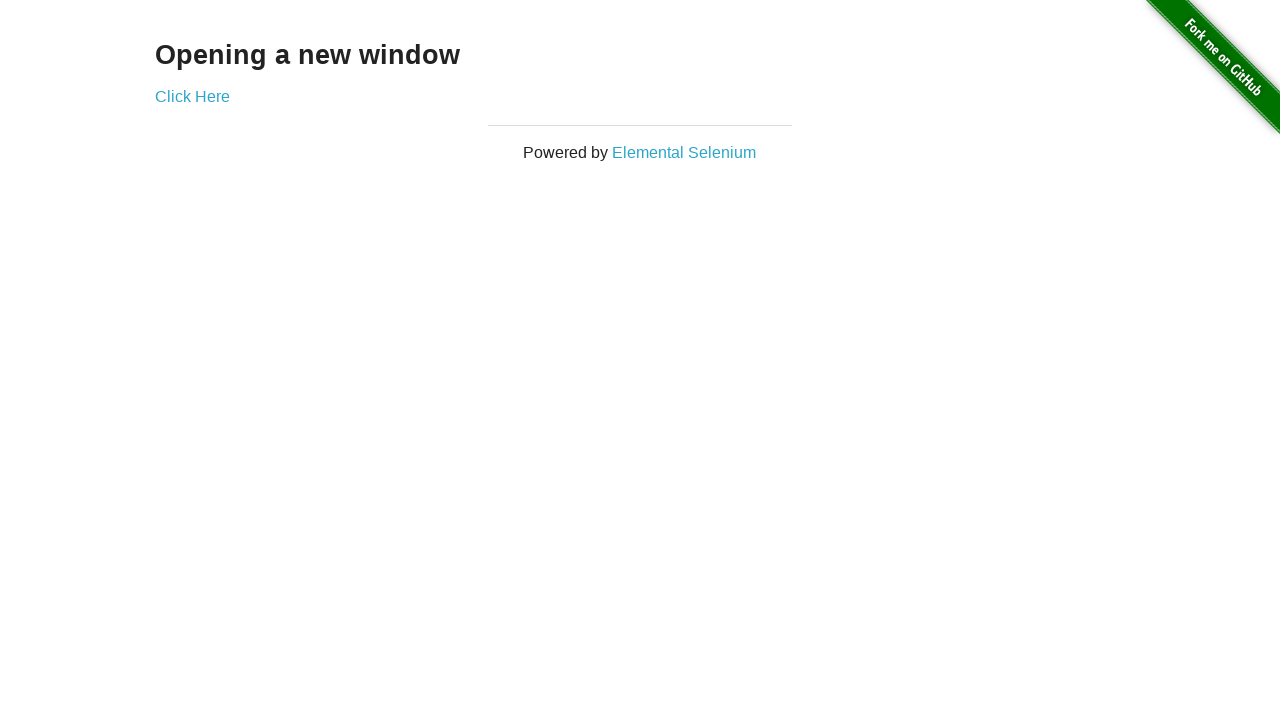

Clicked 'Click Here' link to open new window at (192, 96) on text=Click Here
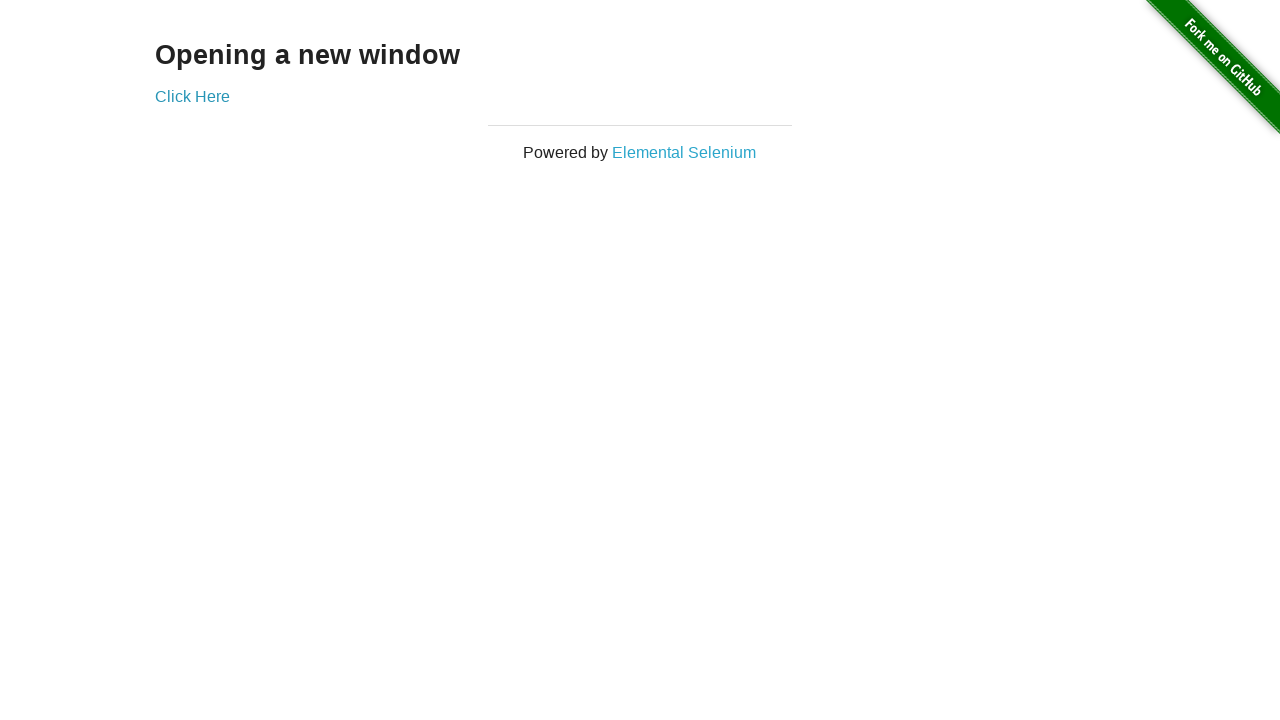

Clicked 'Click Here' link and new window opened at (192, 96) on text=Click Here
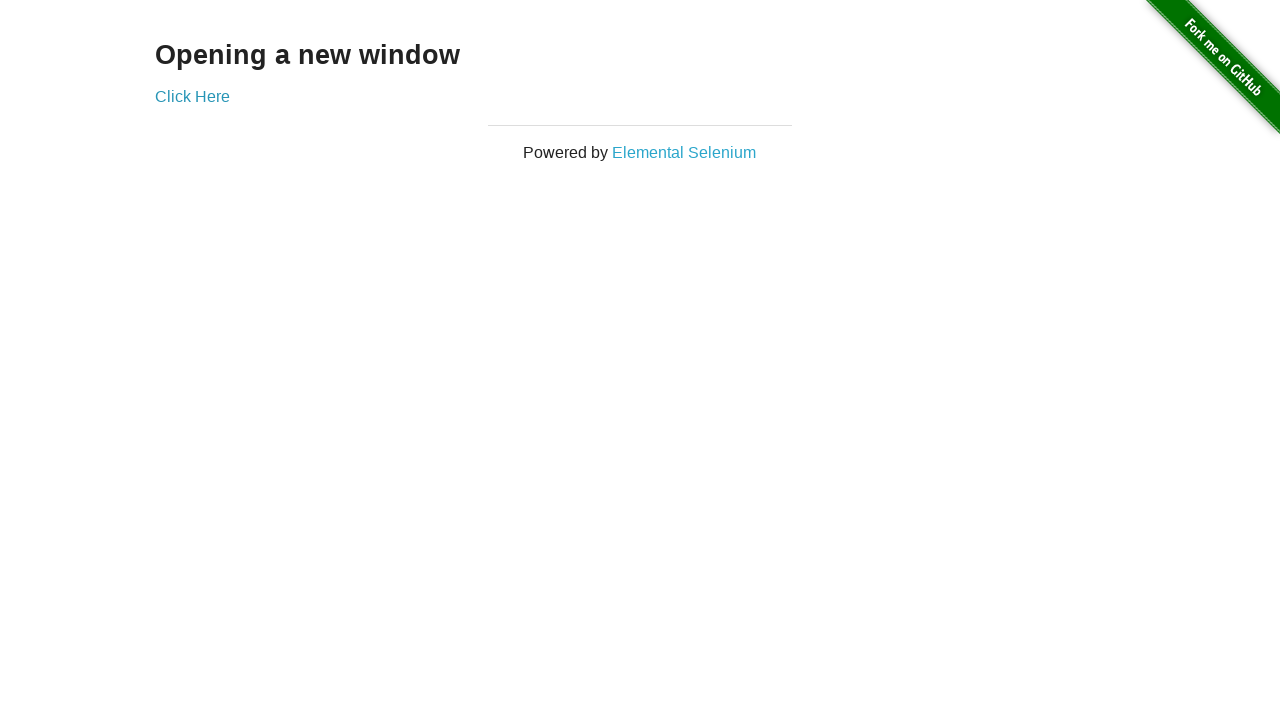

Switched to new window/tab
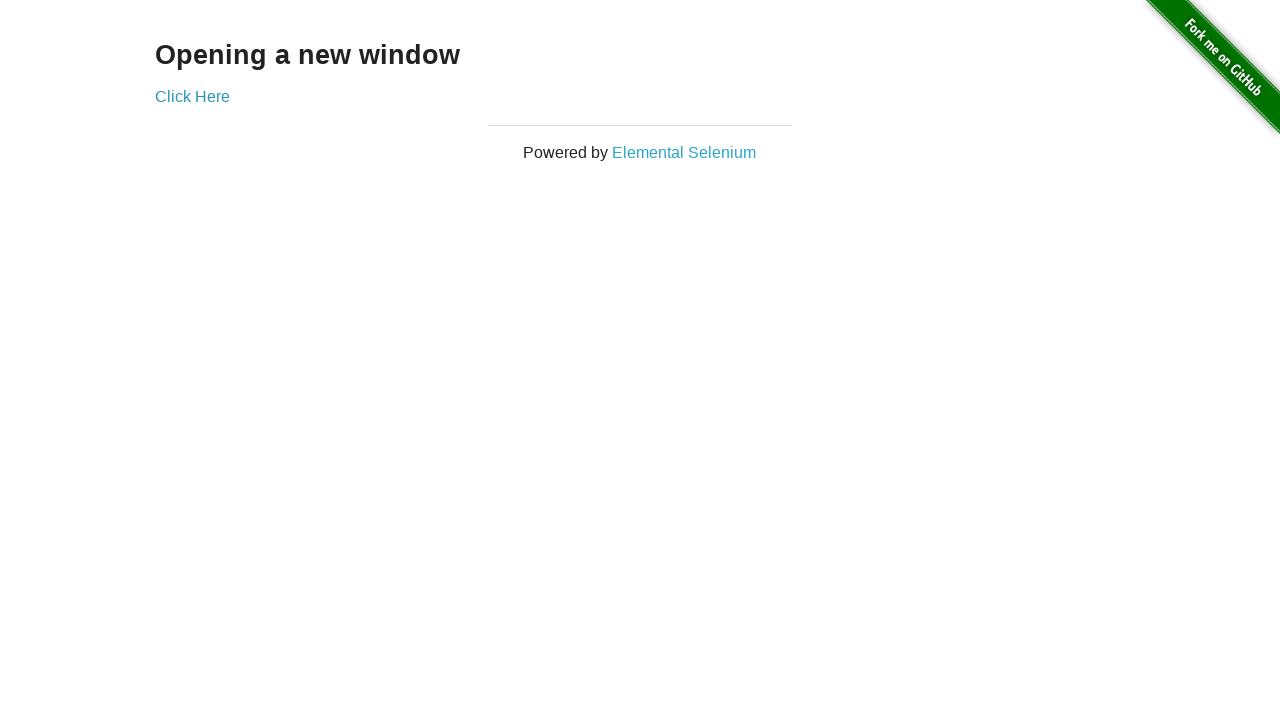

Ready to switch back to original window
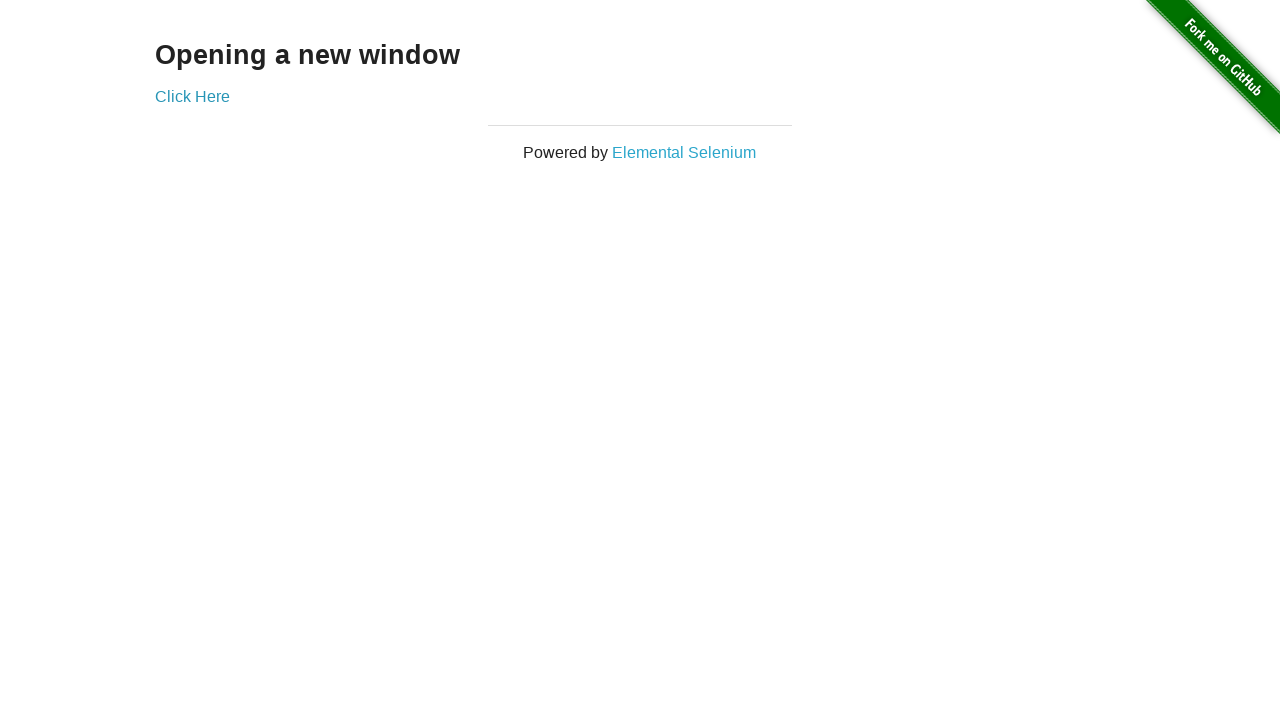

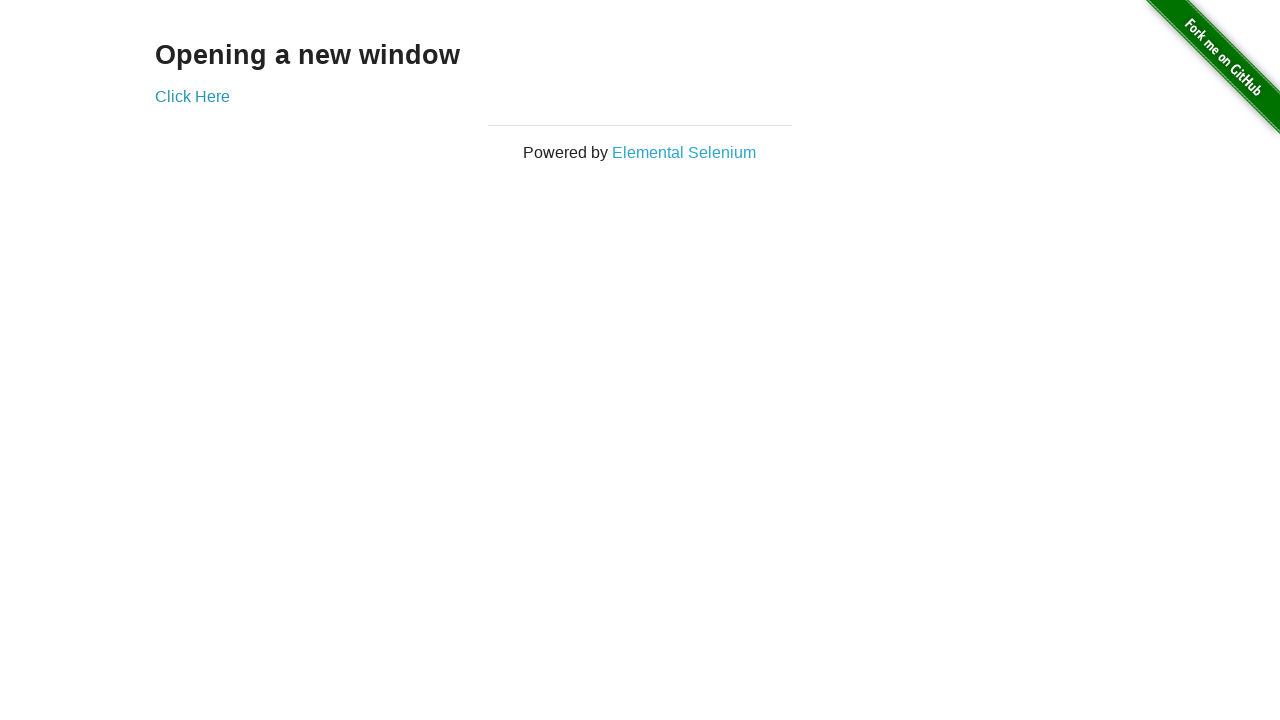